Tests page navigation by loading an Angular demo application and clicking the library navigation button to verify the navigation works correctly.

Starting URL: https://rahulshettyacademy.com/angularAppdemo/

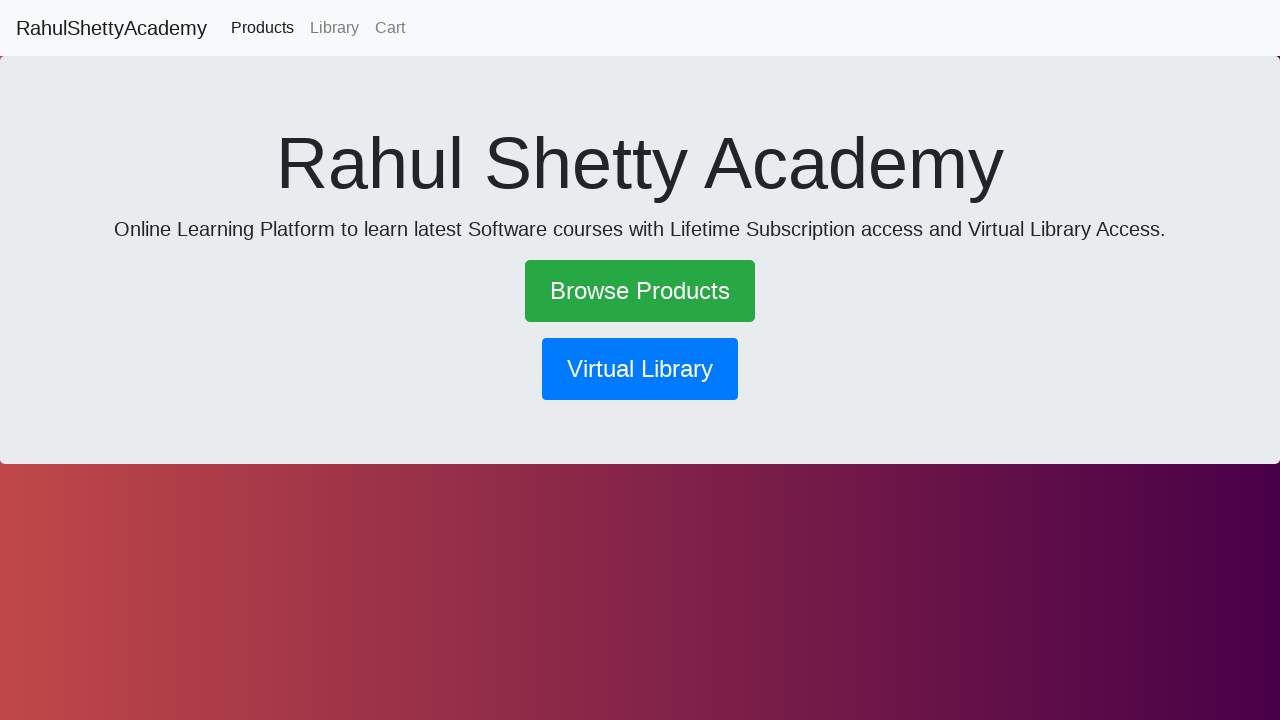

Clicked library navigation button at (640, 369) on button[routerlink*='library']
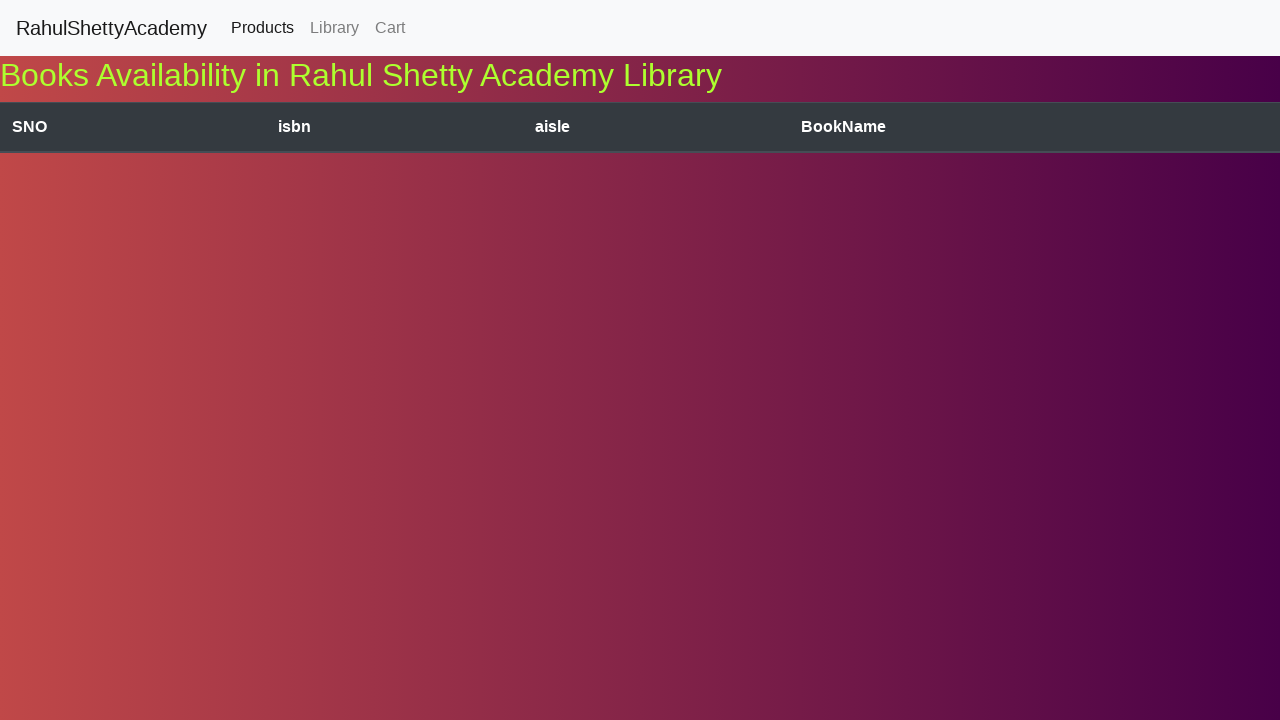

Navigation to library page completed (networkidle)
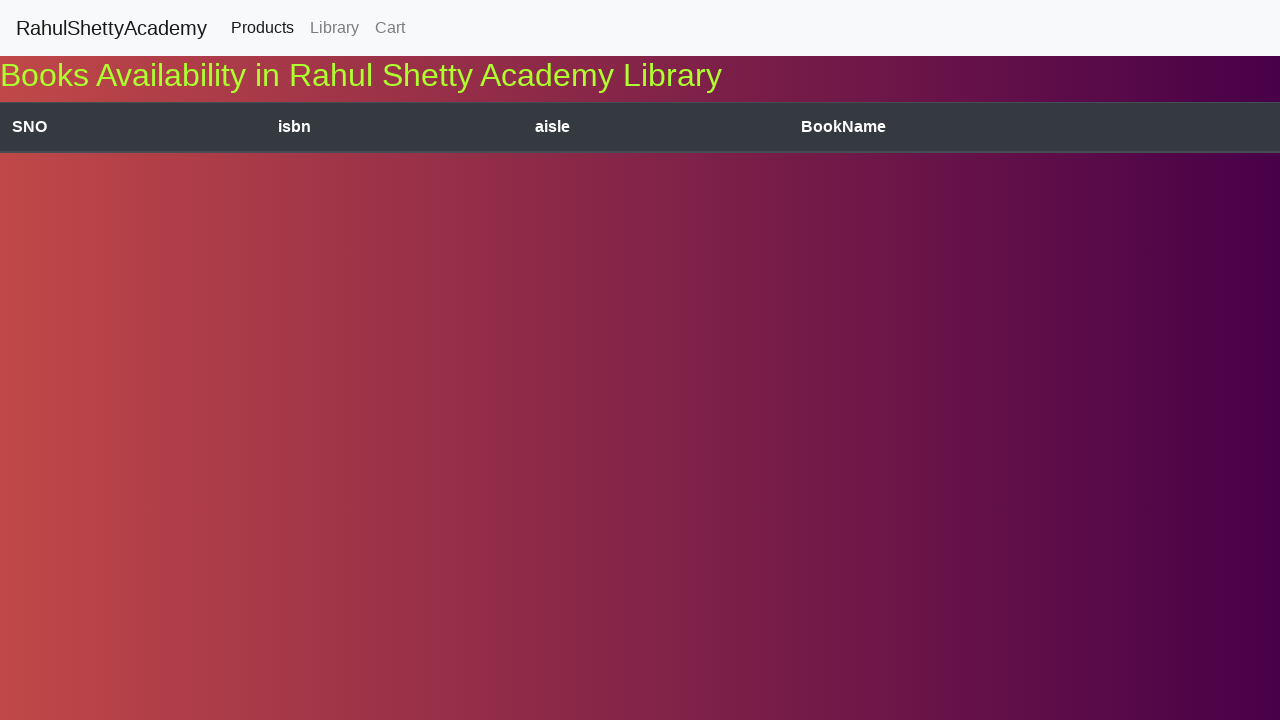

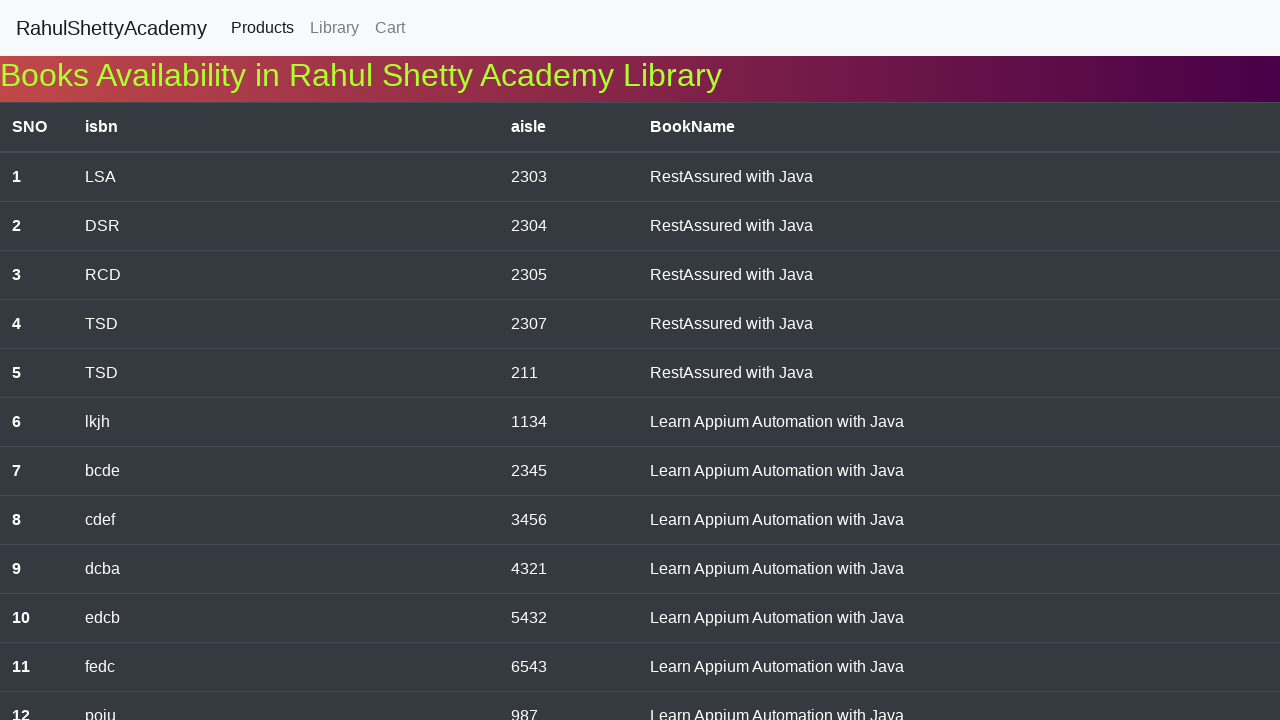